Tests opting out of A/B tests by adding a cookie before visiting the target page

Starting URL: http://the-internet.herokuapp.com

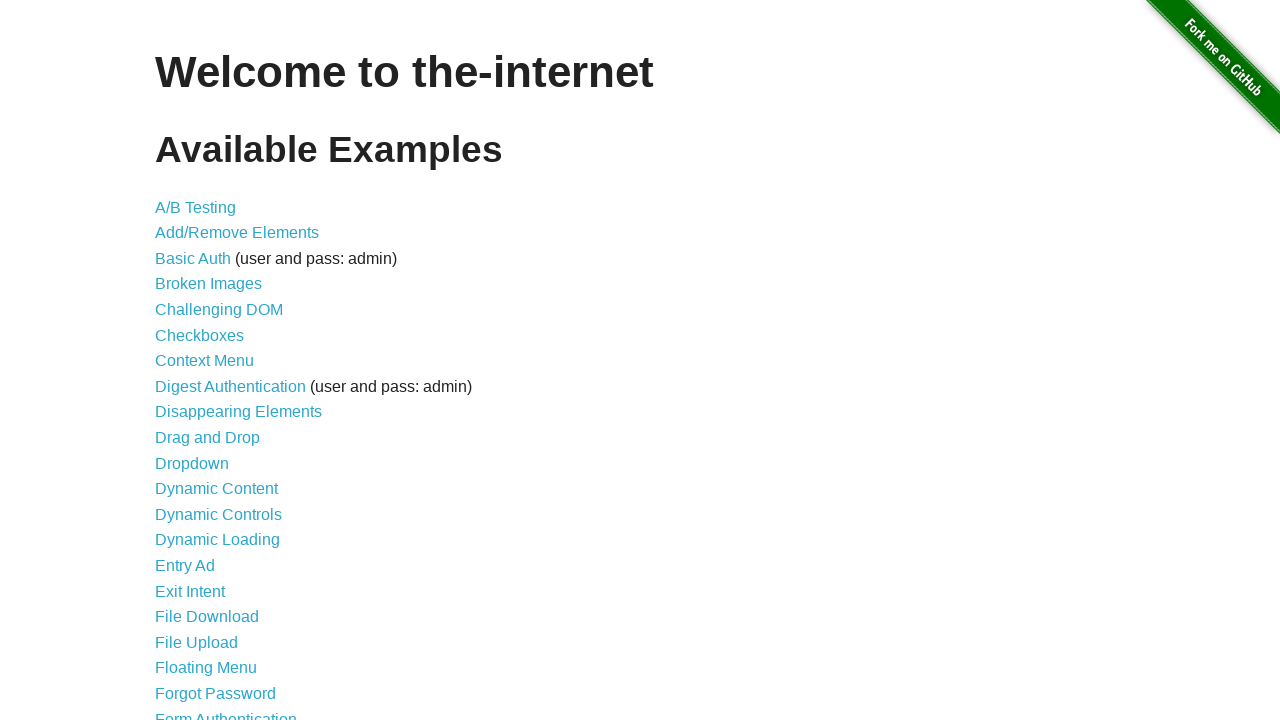

Added optimizelyOptOut cookie to opt out of A/B tests
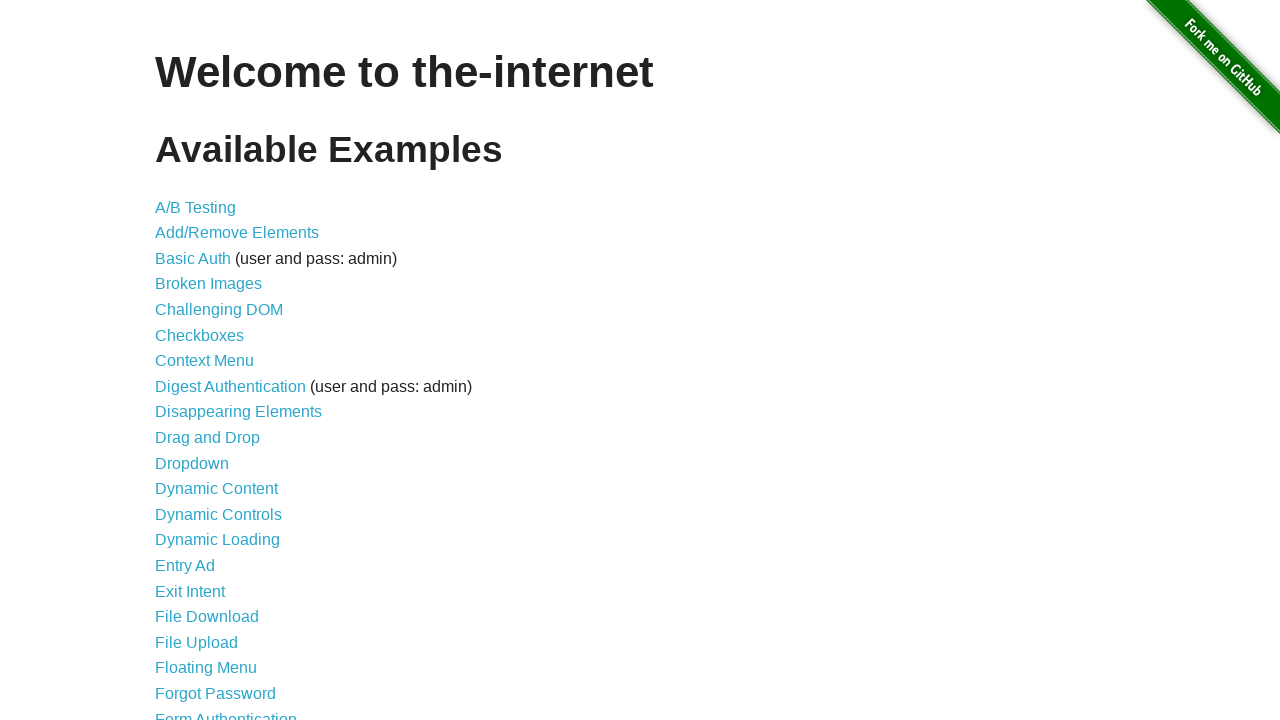

Navigated to A/B test page with opt-out cookie already set
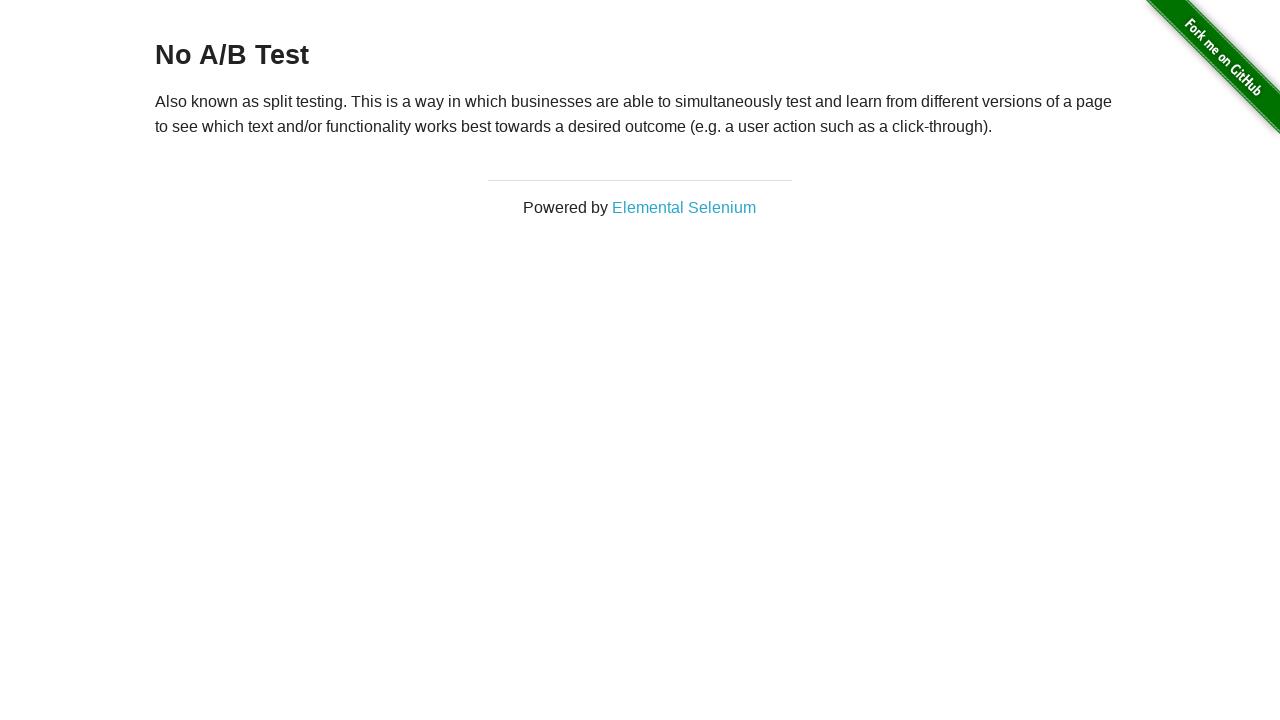

Verified opt-out worked - page heading loaded
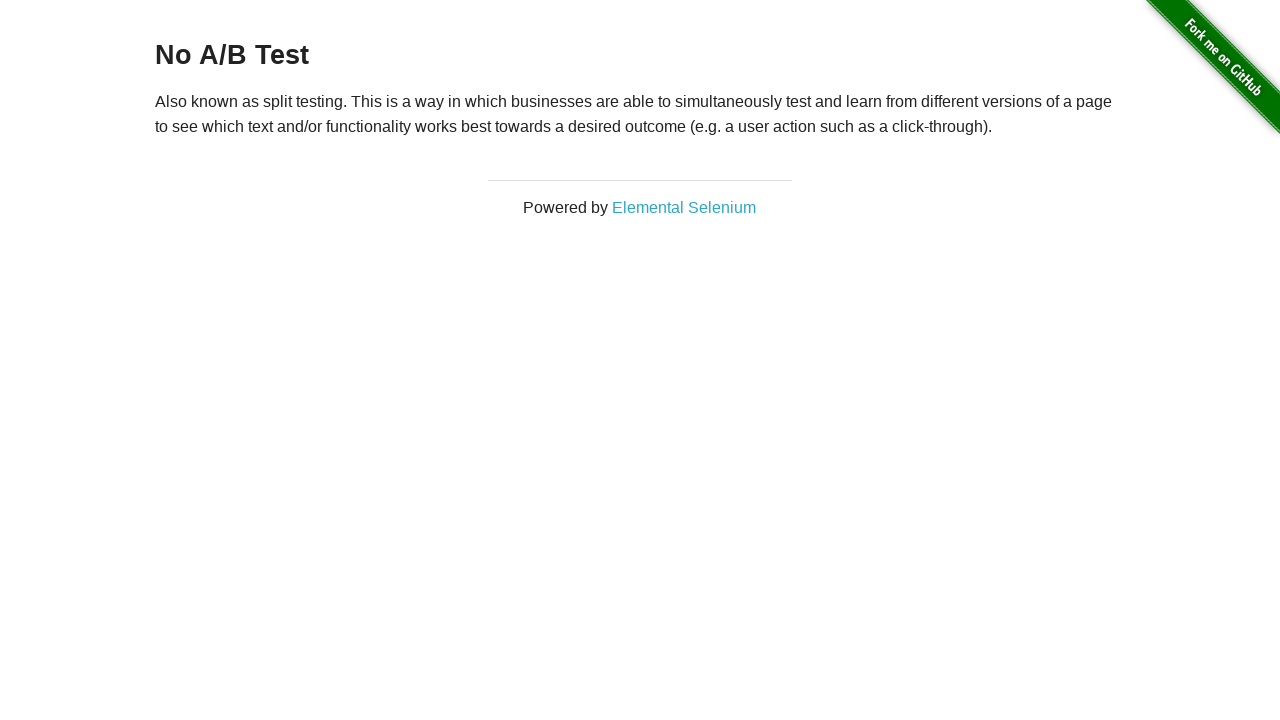

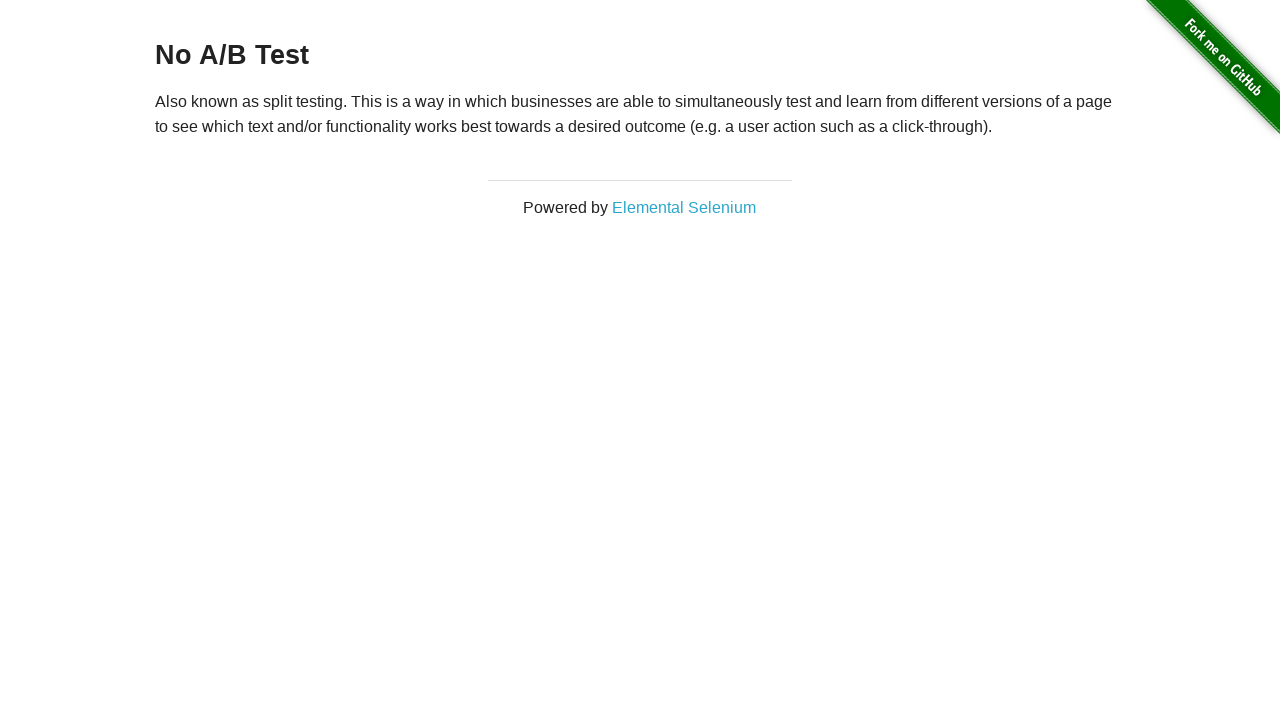